Tests dropdown selection functionality by selecting options both by visible text content and by value attribute

Starting URL: https://the-internet.herokuapp.com/dropdown

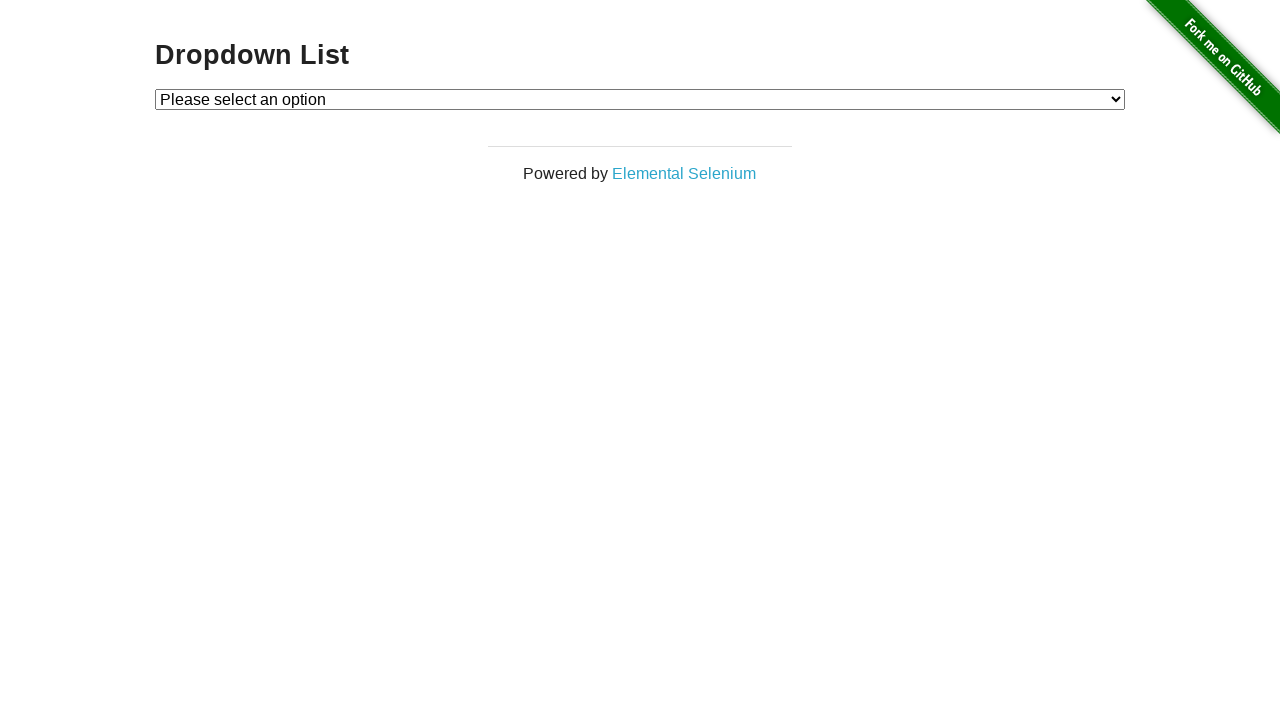

Selected 'Option 2' from dropdown by visible text content on #dropdown
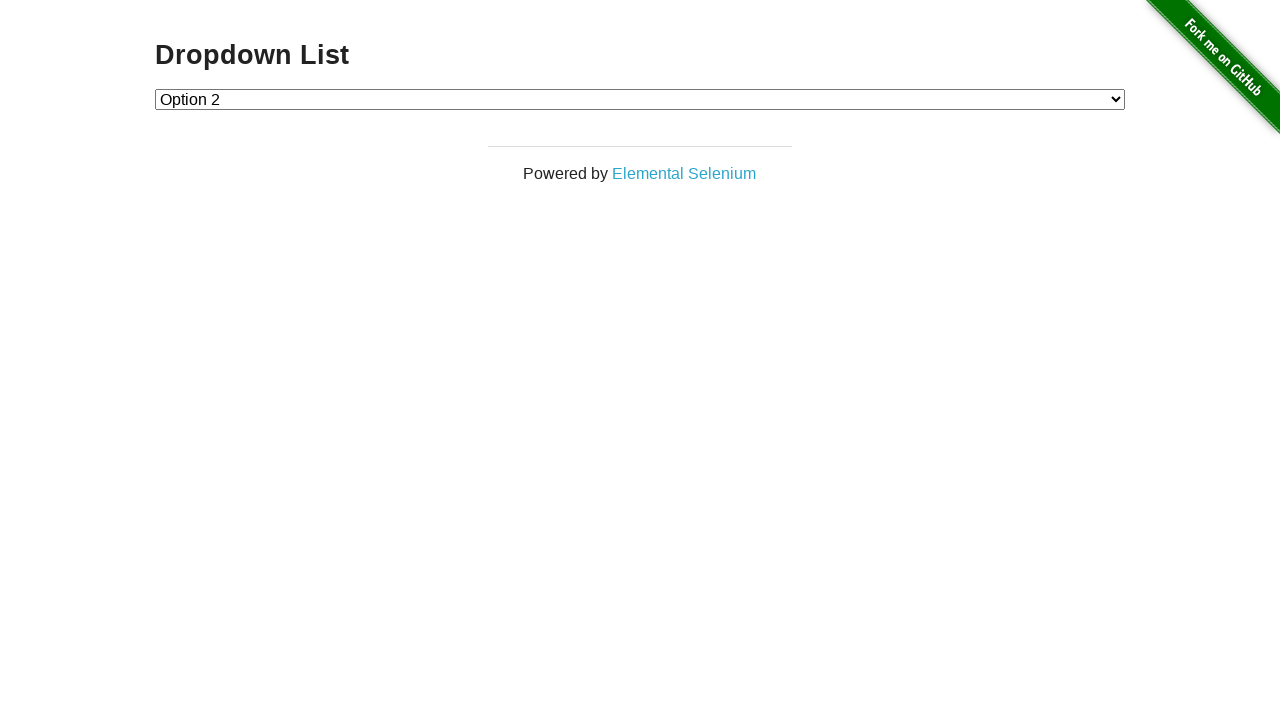

Selected option with value '1' from dropdown by value attribute on #dropdown
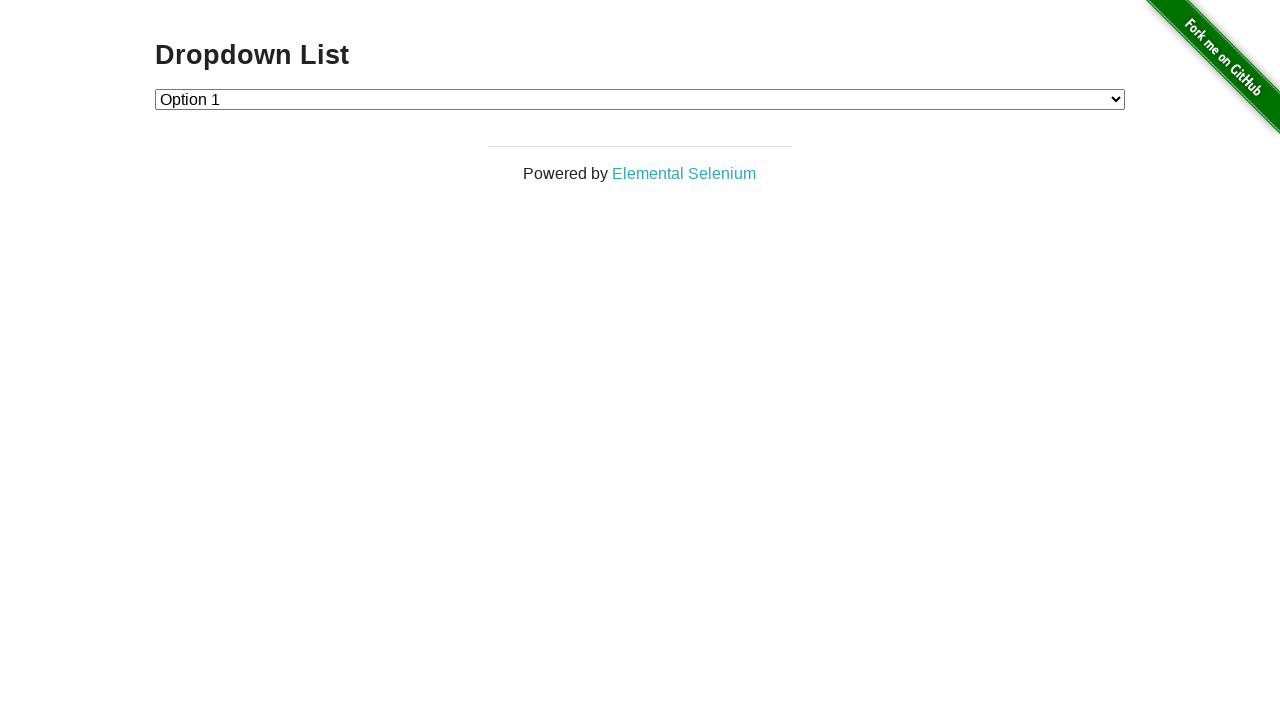

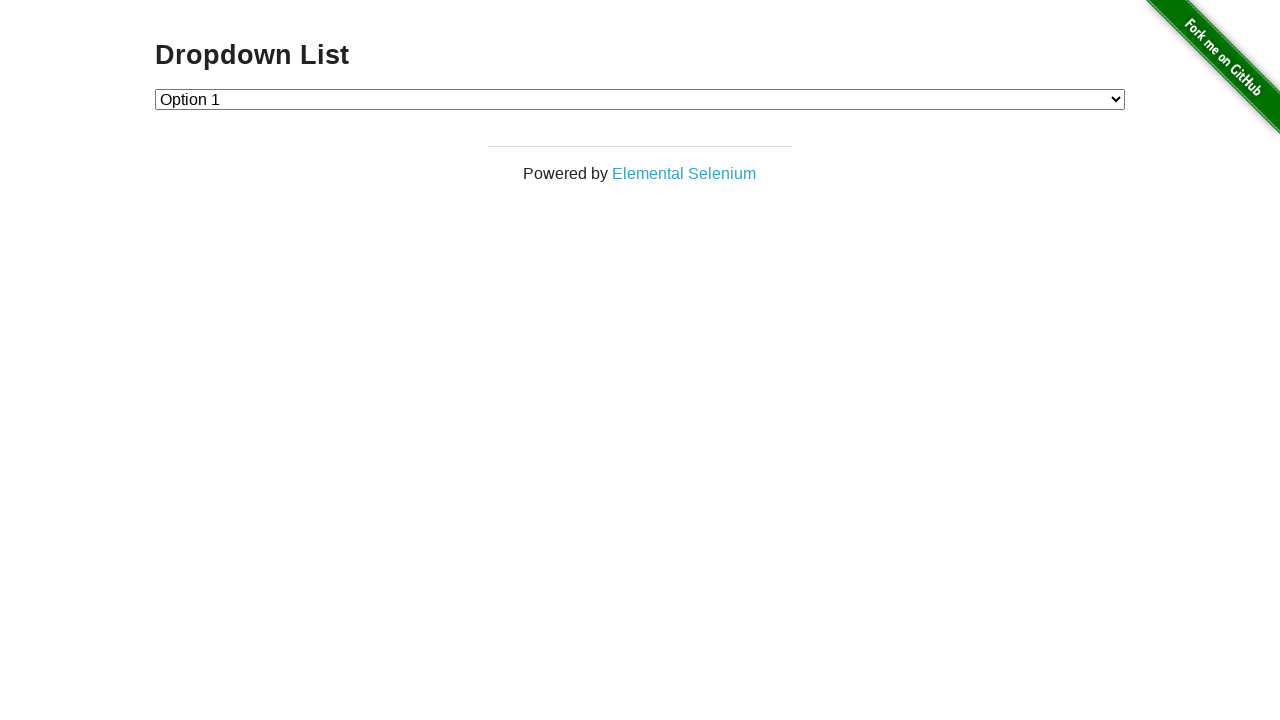